Tests checkbox interaction by selecting first 3 checkboxes and then deselecting all selected checkboxes

Starting URL: https://testautomationpractice.blogspot.com/

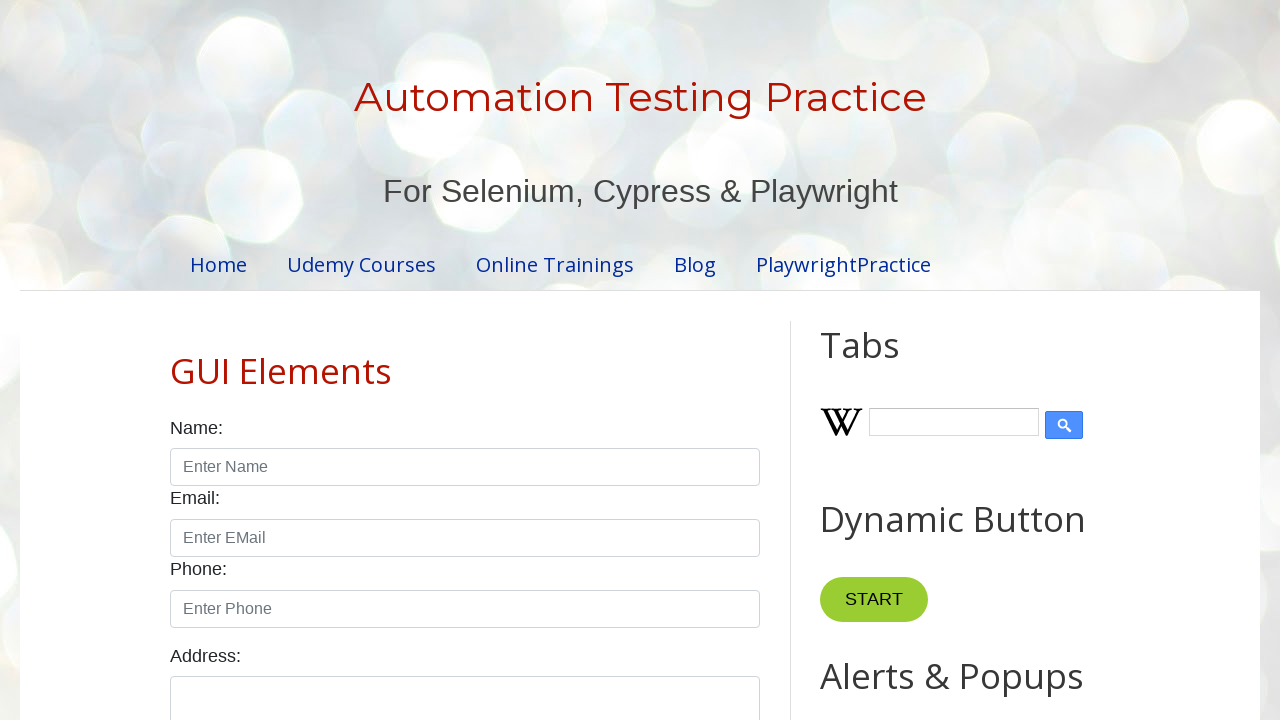

Located all checkboxes on the page with class 'form-check-input'
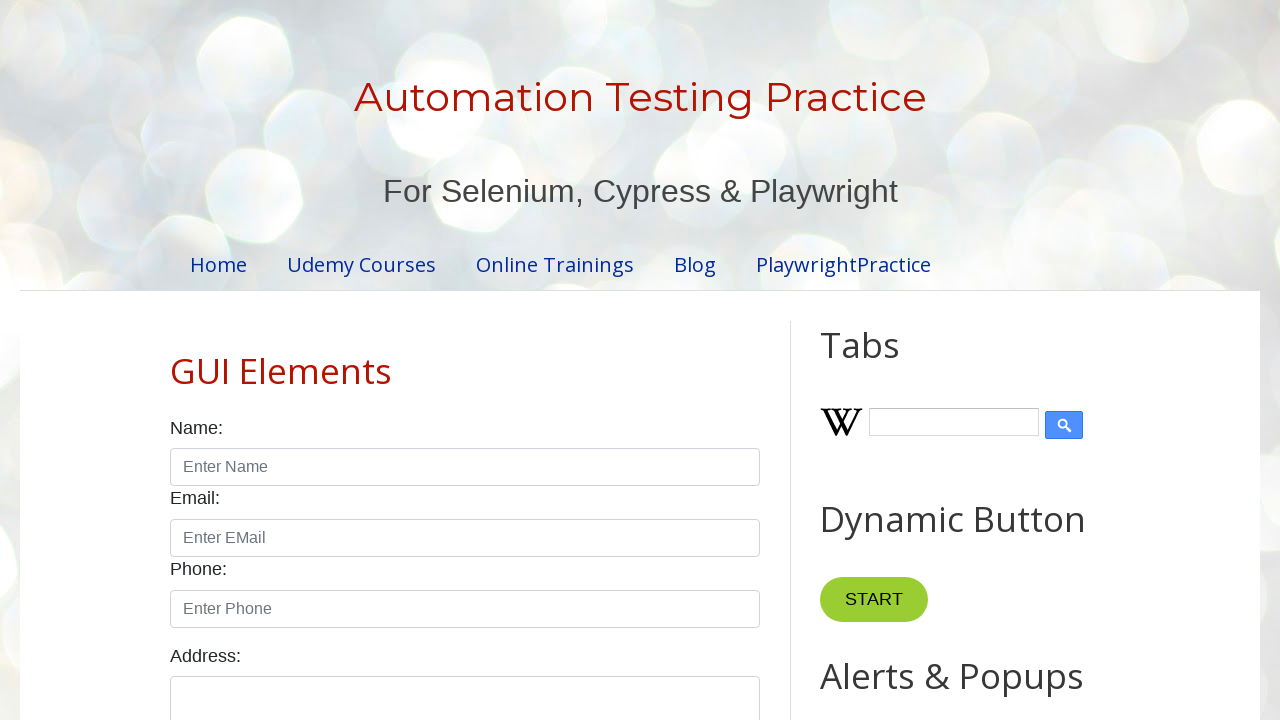

Selected checkbox #1 of the first 3 checkboxes
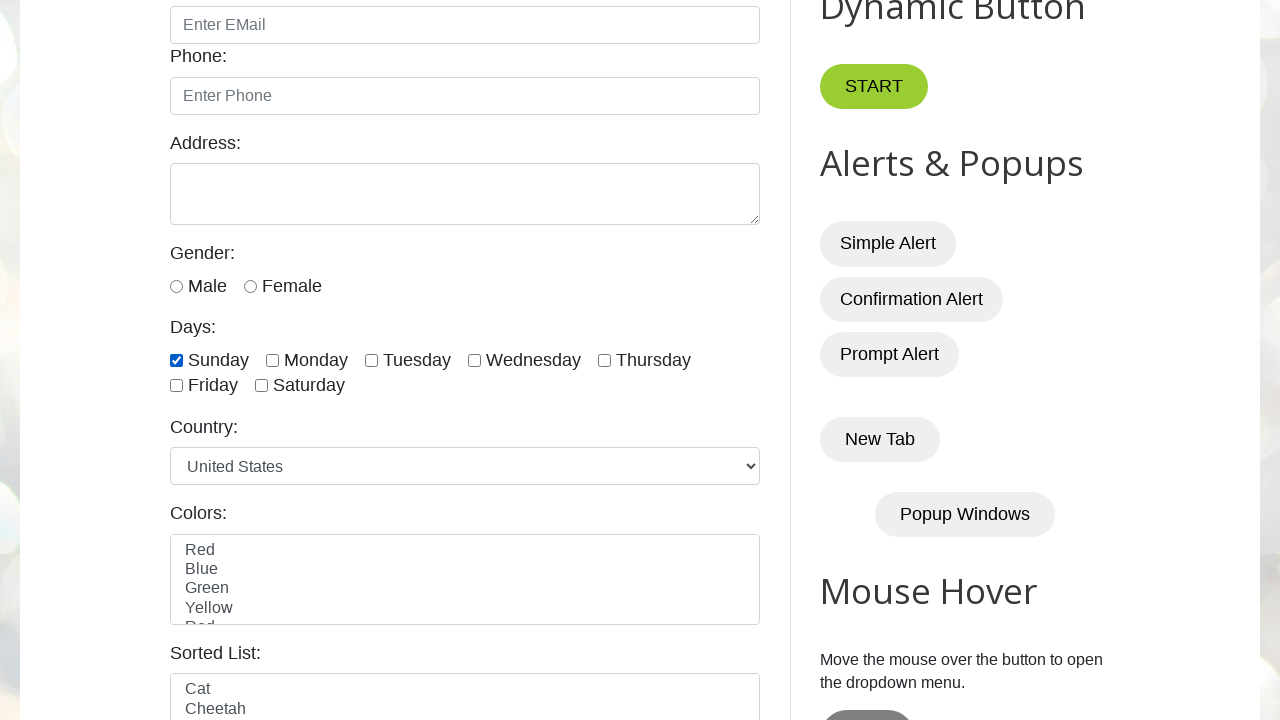

Selected checkbox #2 of the first 3 checkboxes
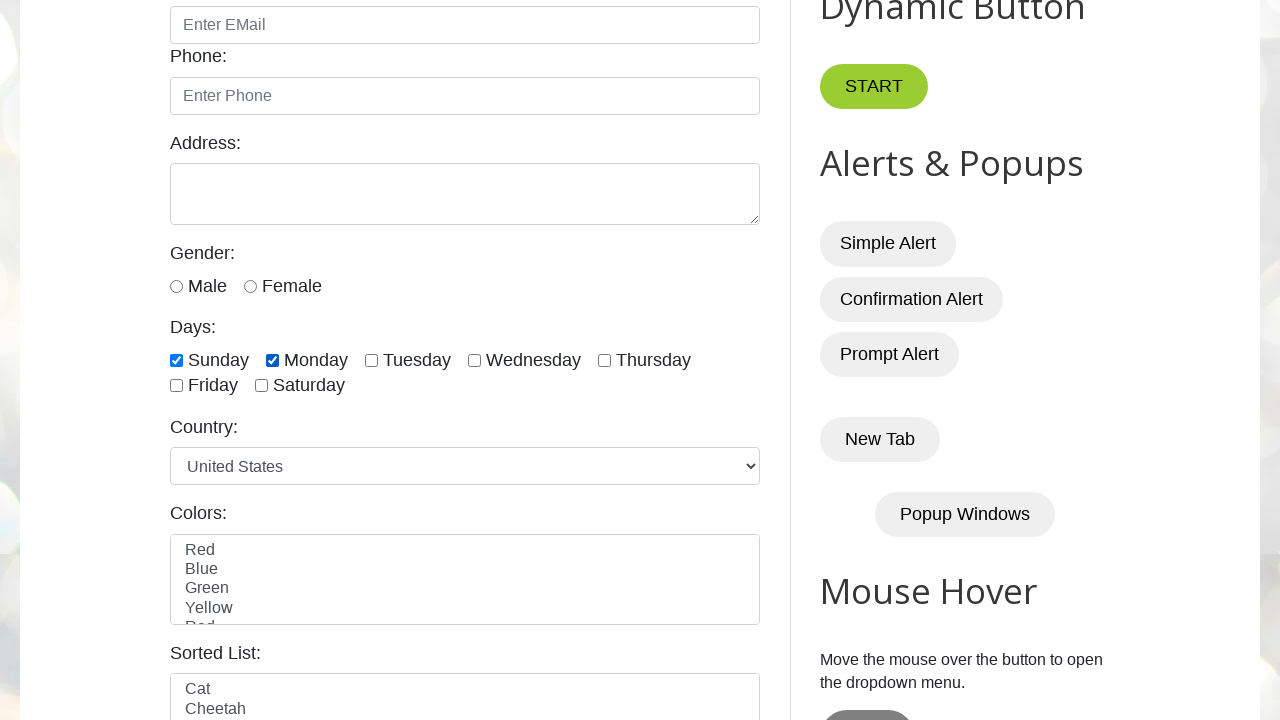

Selected checkbox #3 of the first 3 checkboxes
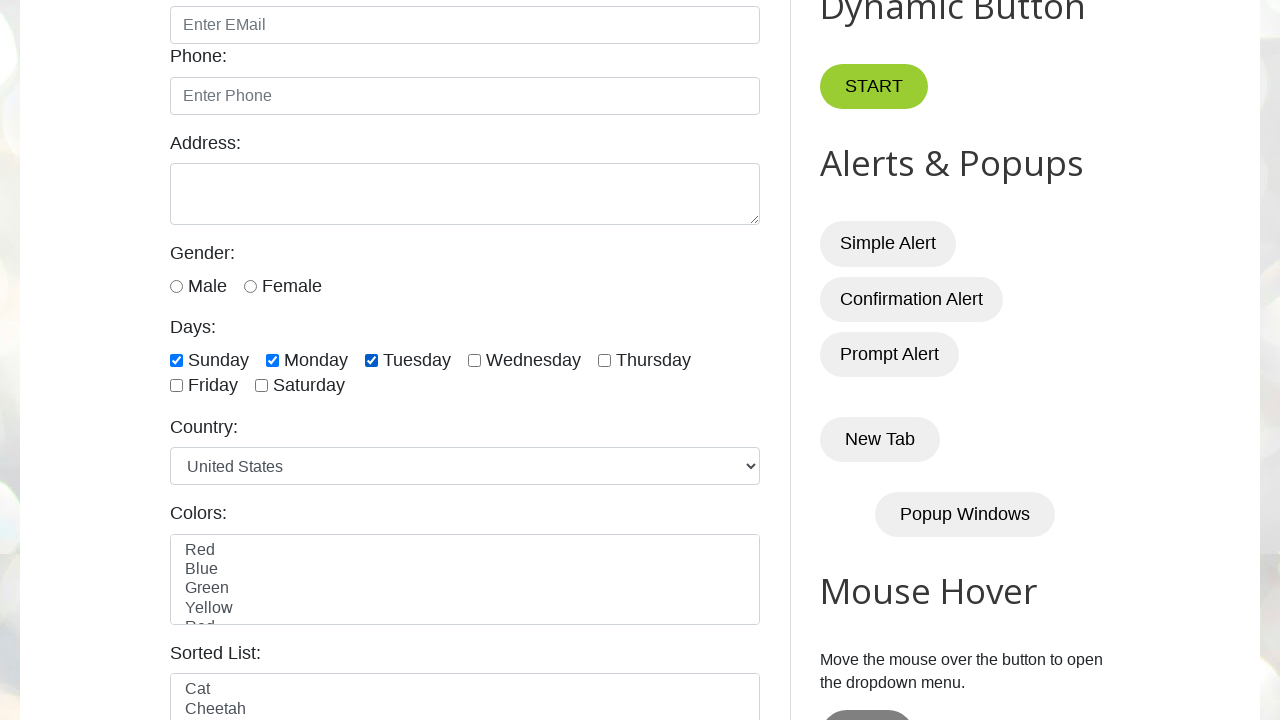

Waited 200ms to observe the selected checkboxes
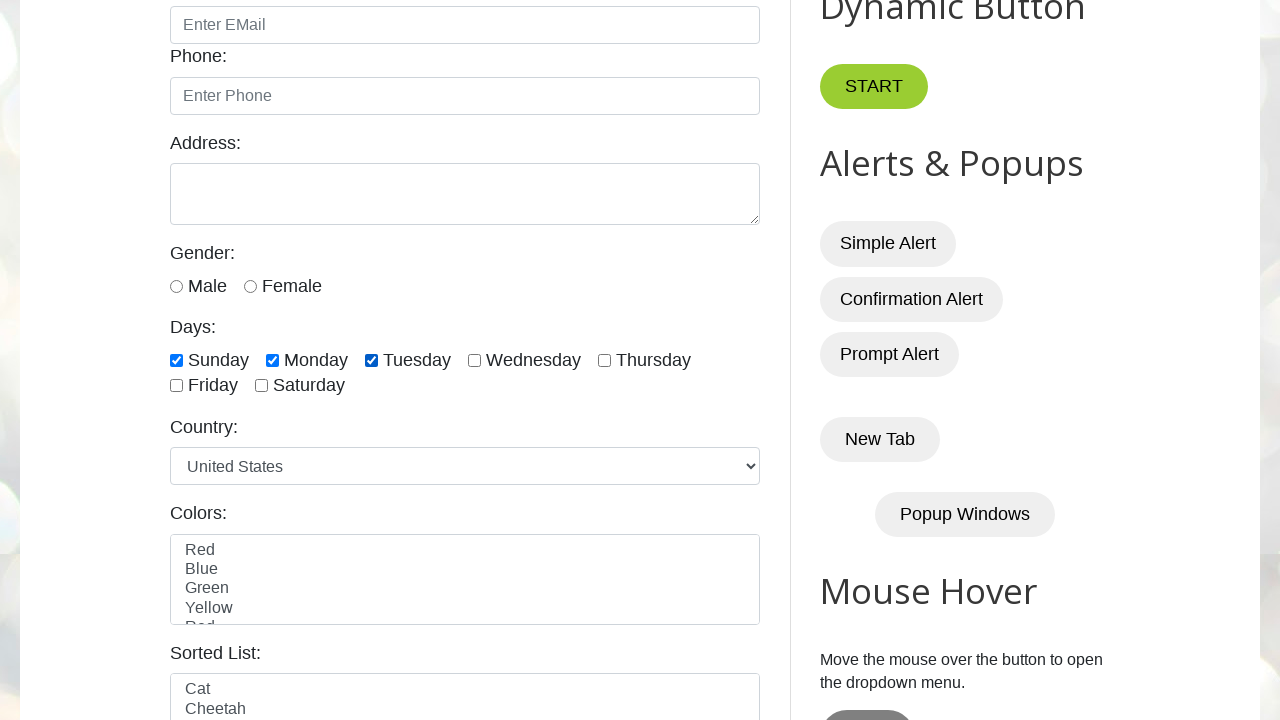

Deselected a checked checkbox
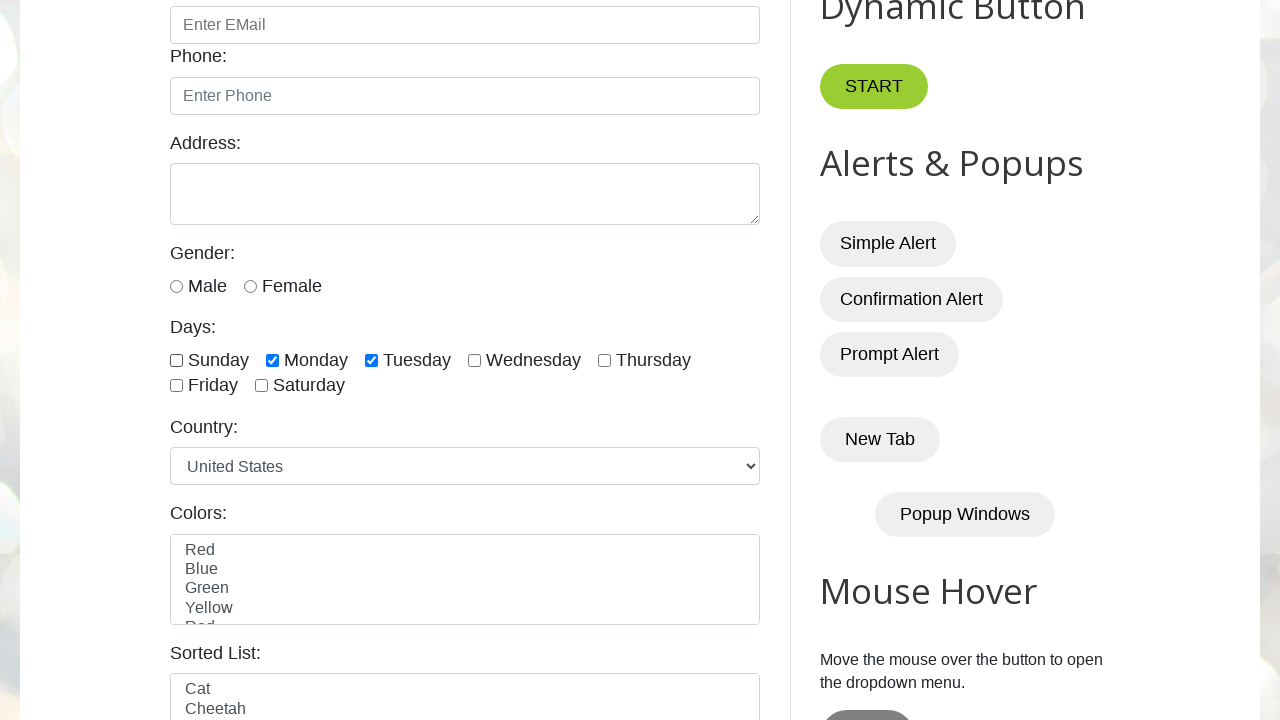

Deselected a checked checkbox
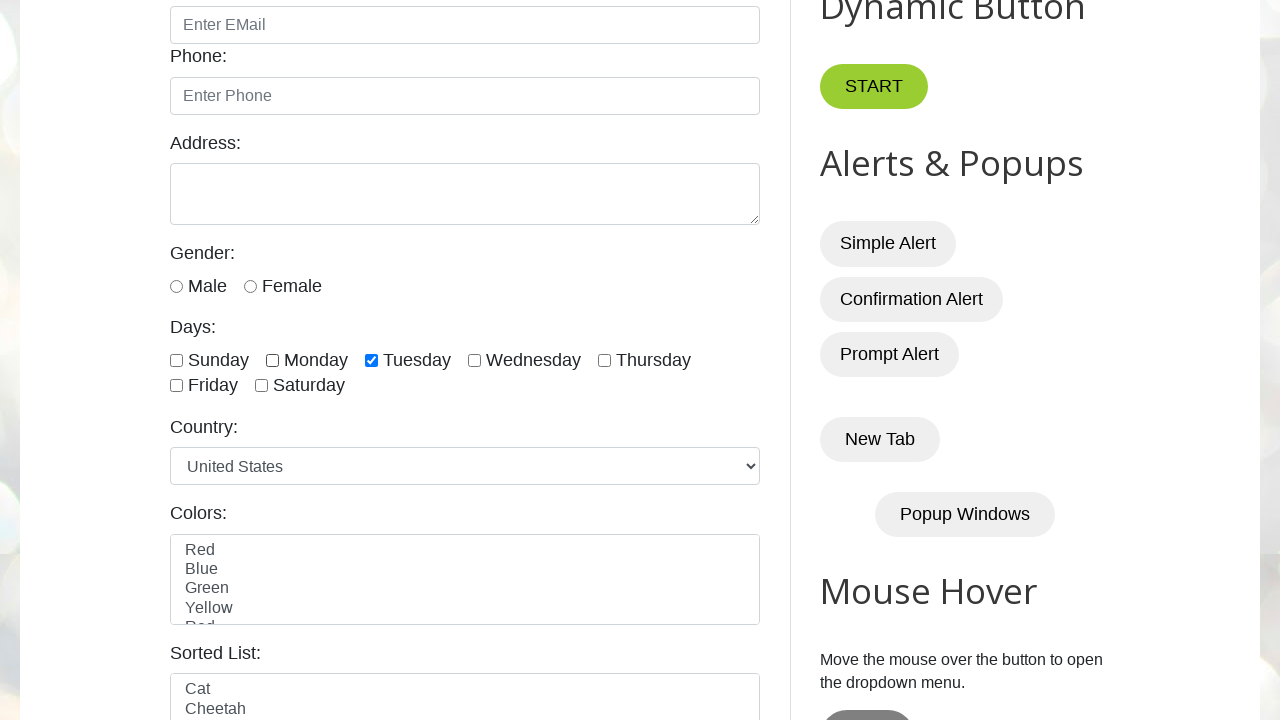

Deselected a checked checkbox
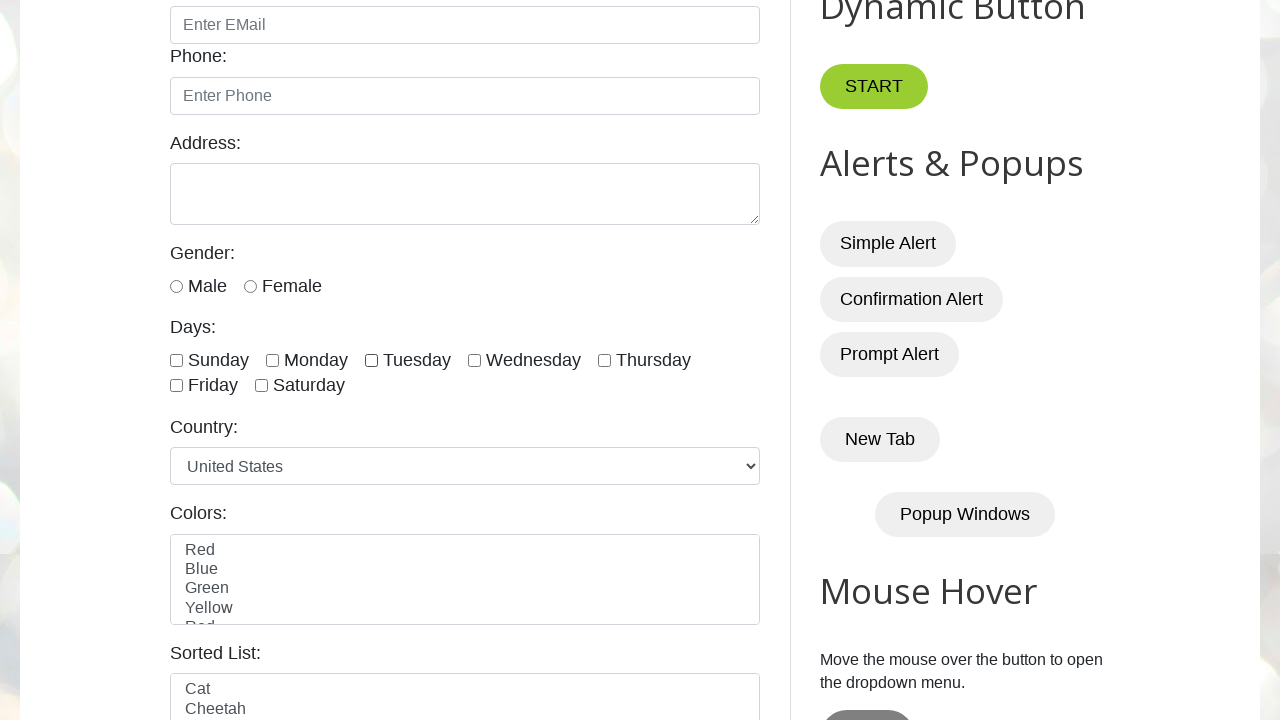

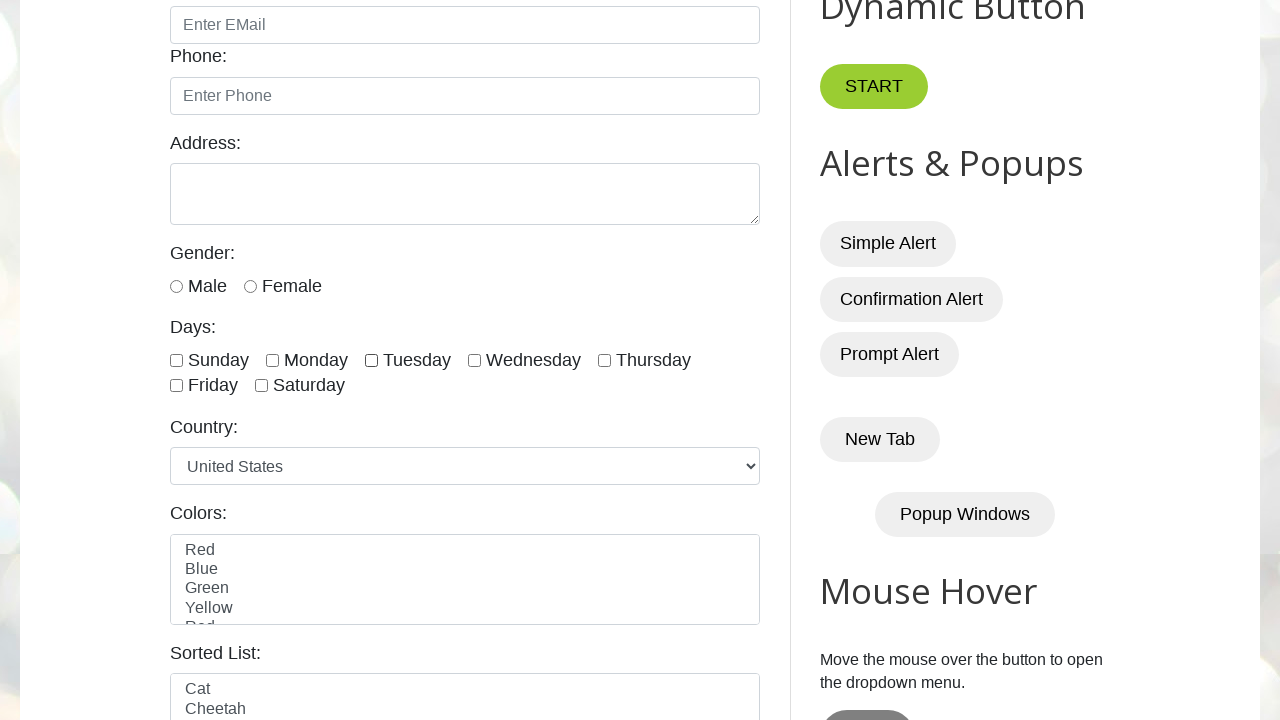